Tests that empty/whitespace-only todo items are not added

Starting URL: https://todomvc.com/examples/react/dist/

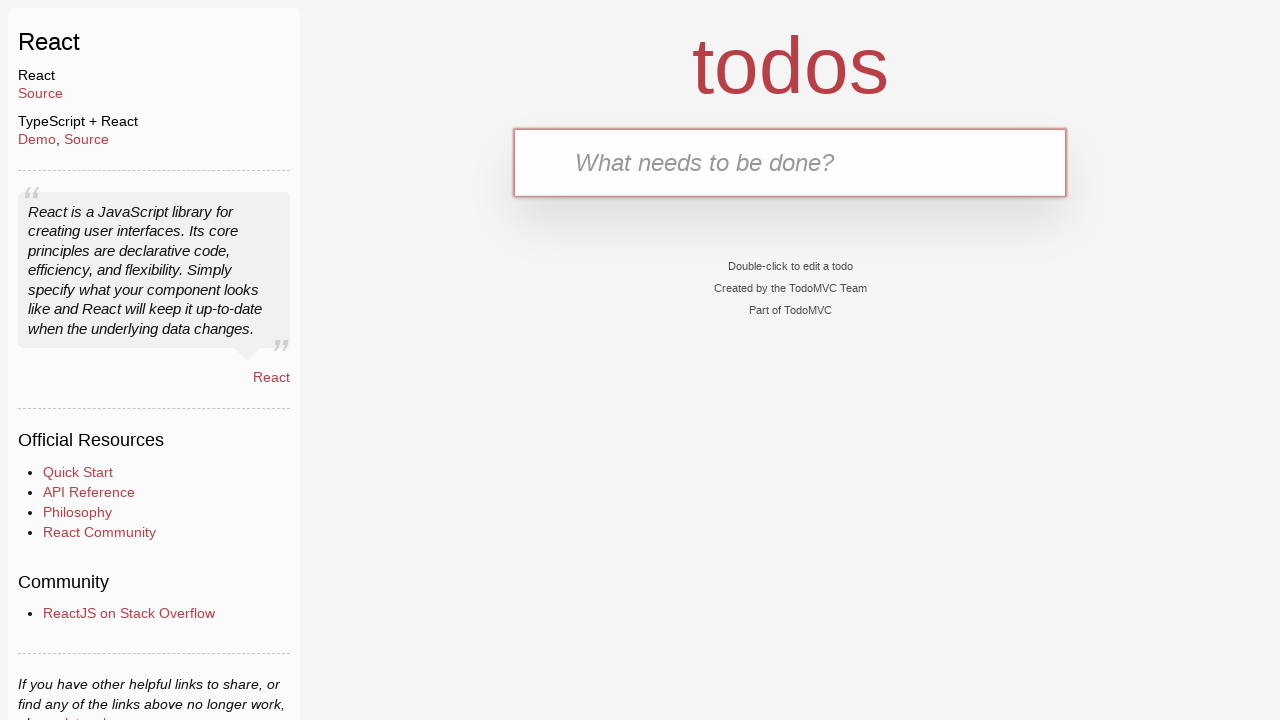

Filled new todo input with whitespace-only text on .new-todo
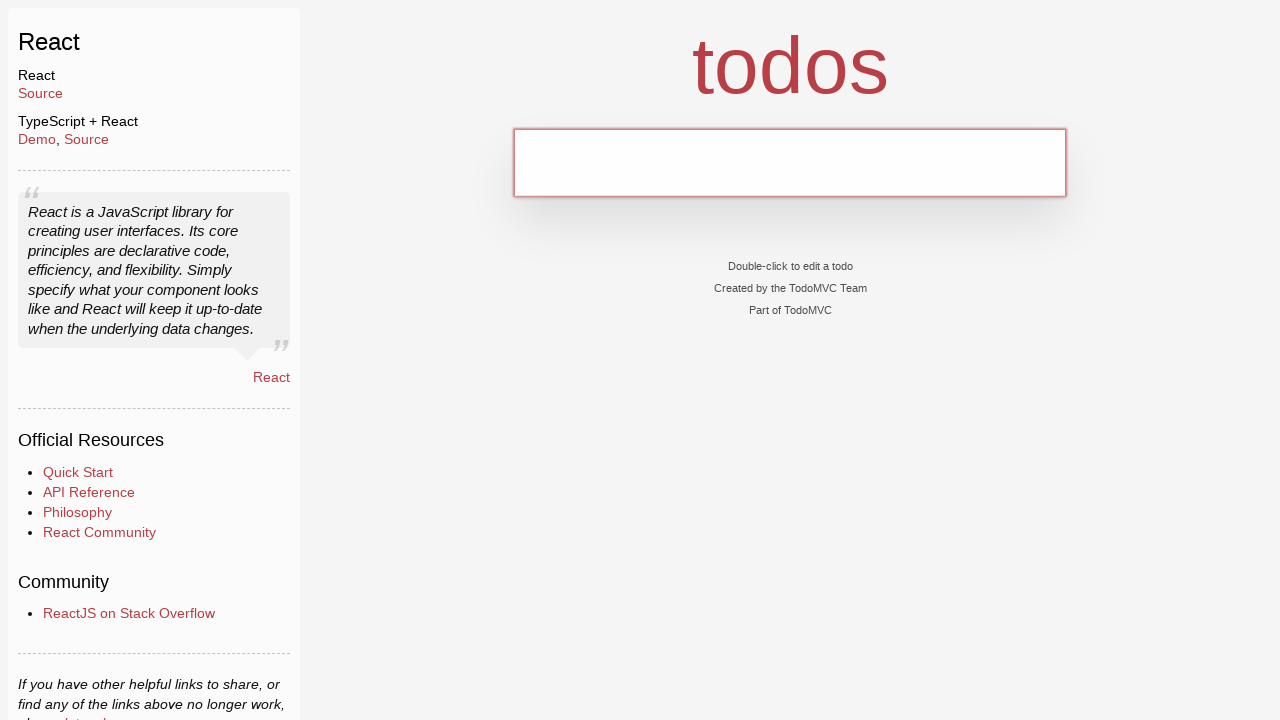

Pressed Enter to attempt adding the whitespace-only todo item on .new-todo
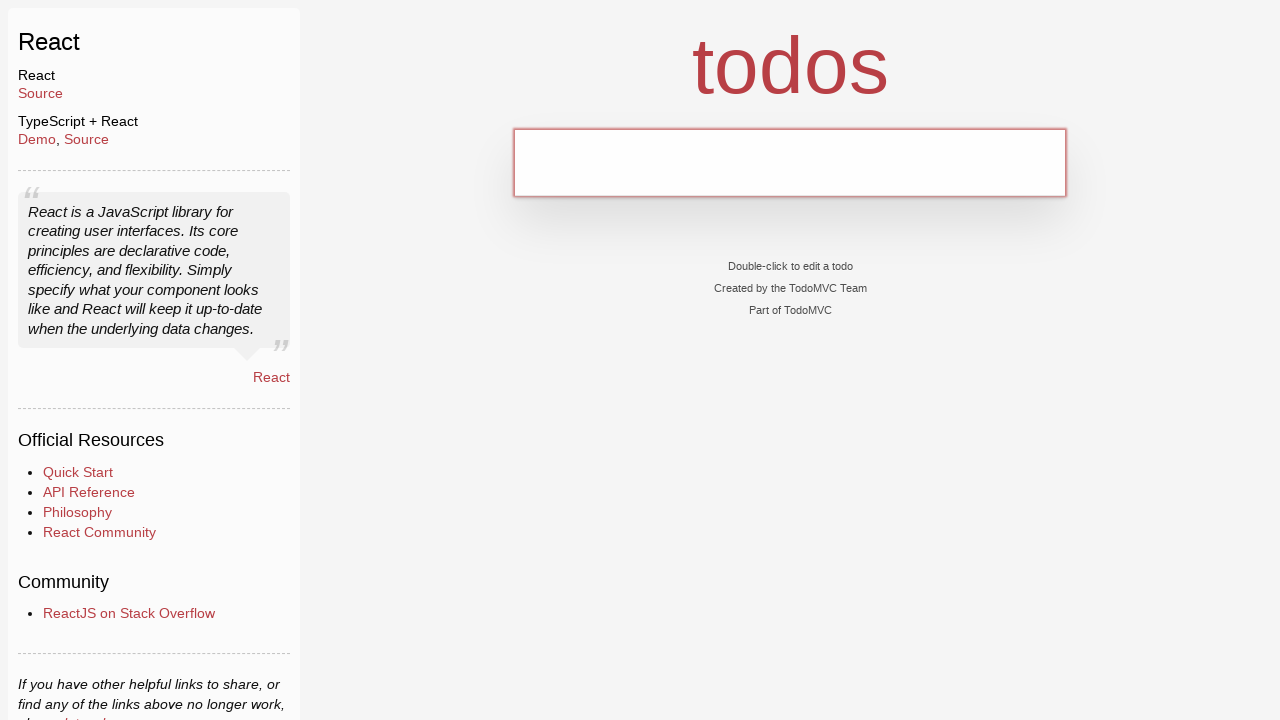

Verified that no todo items were added to the list
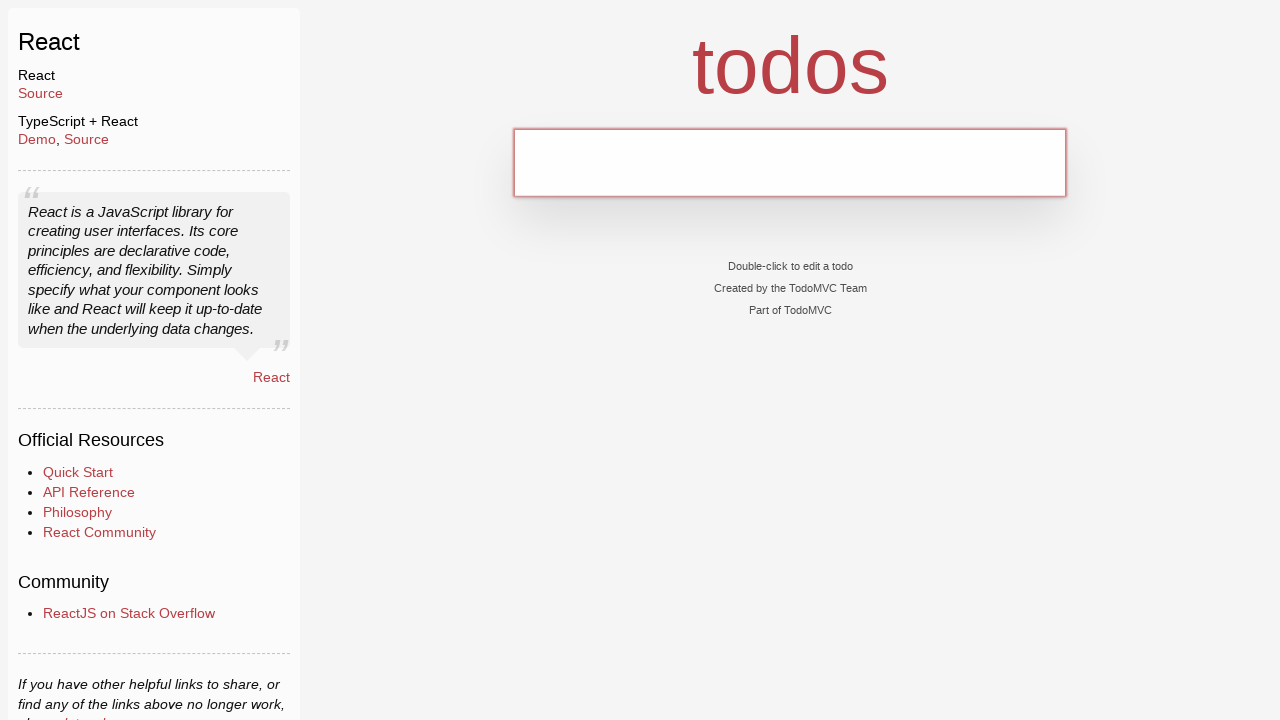

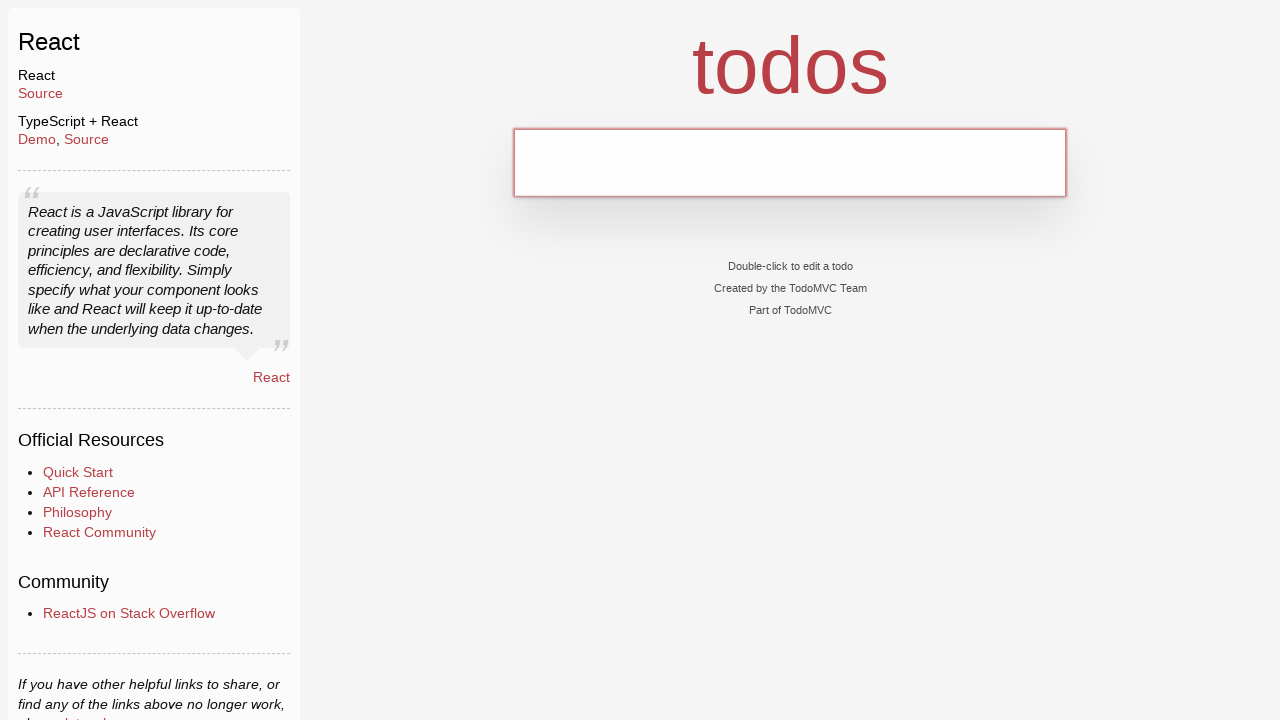